Verifies that payment system logos are displayed on the page

Starting URL: https://mts.by

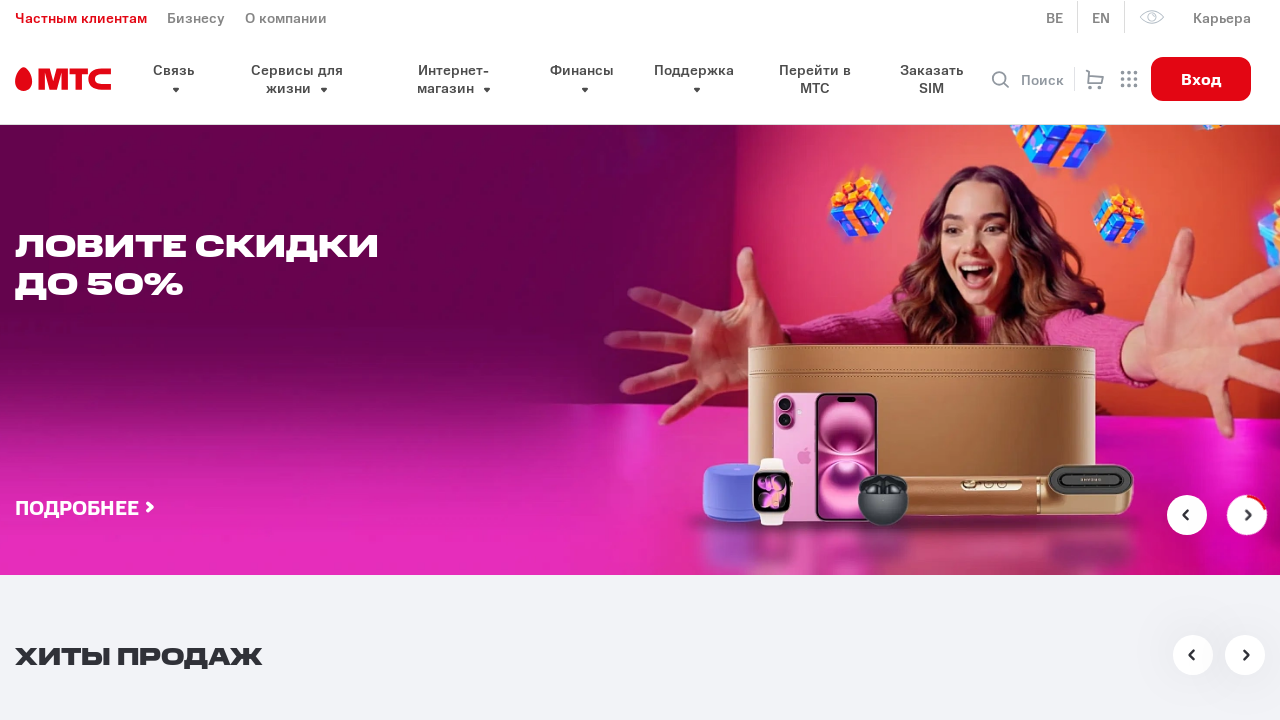

Waited for page to load with domcontentloaded state
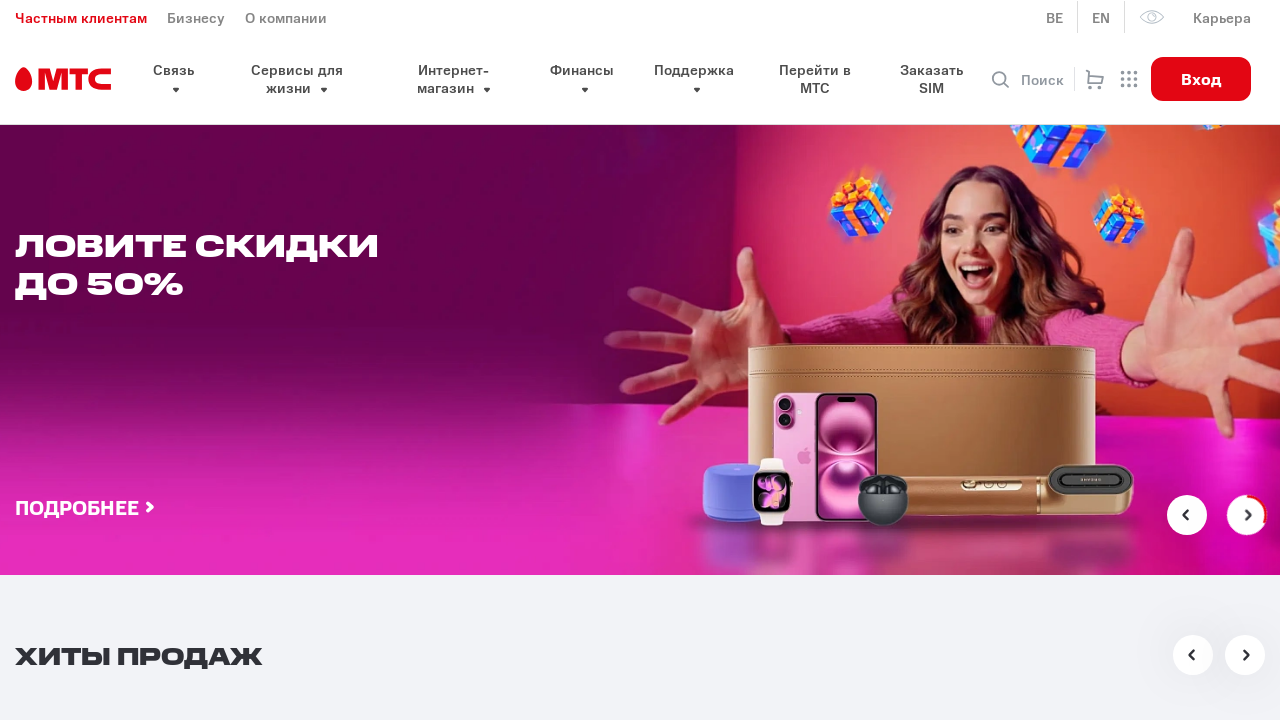

Located payment system logo images on the page
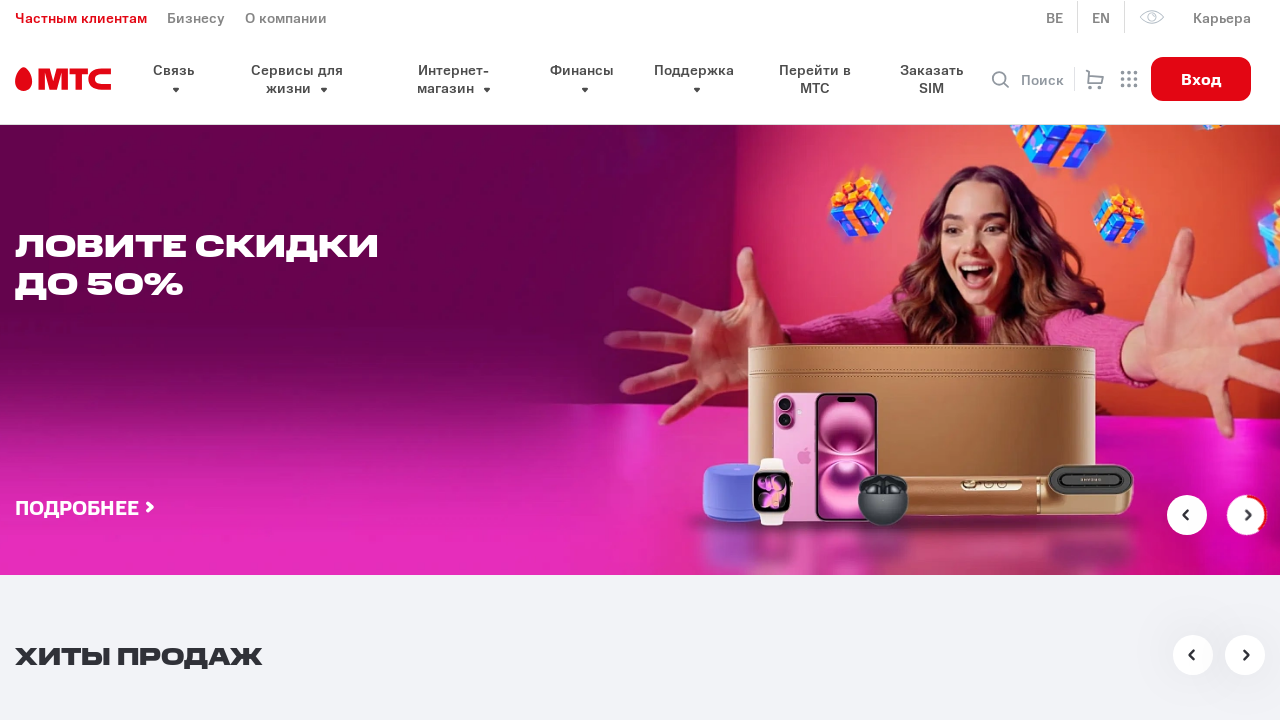

Verified that payment system logos are displayed on the page
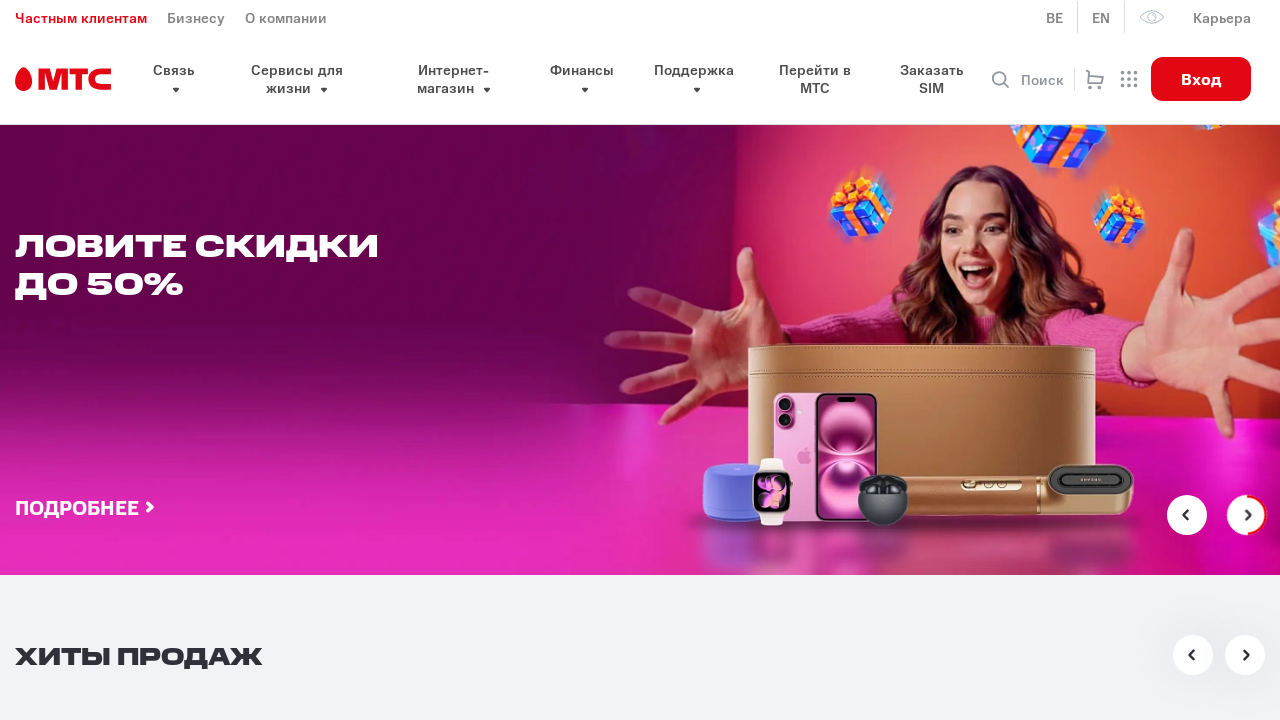

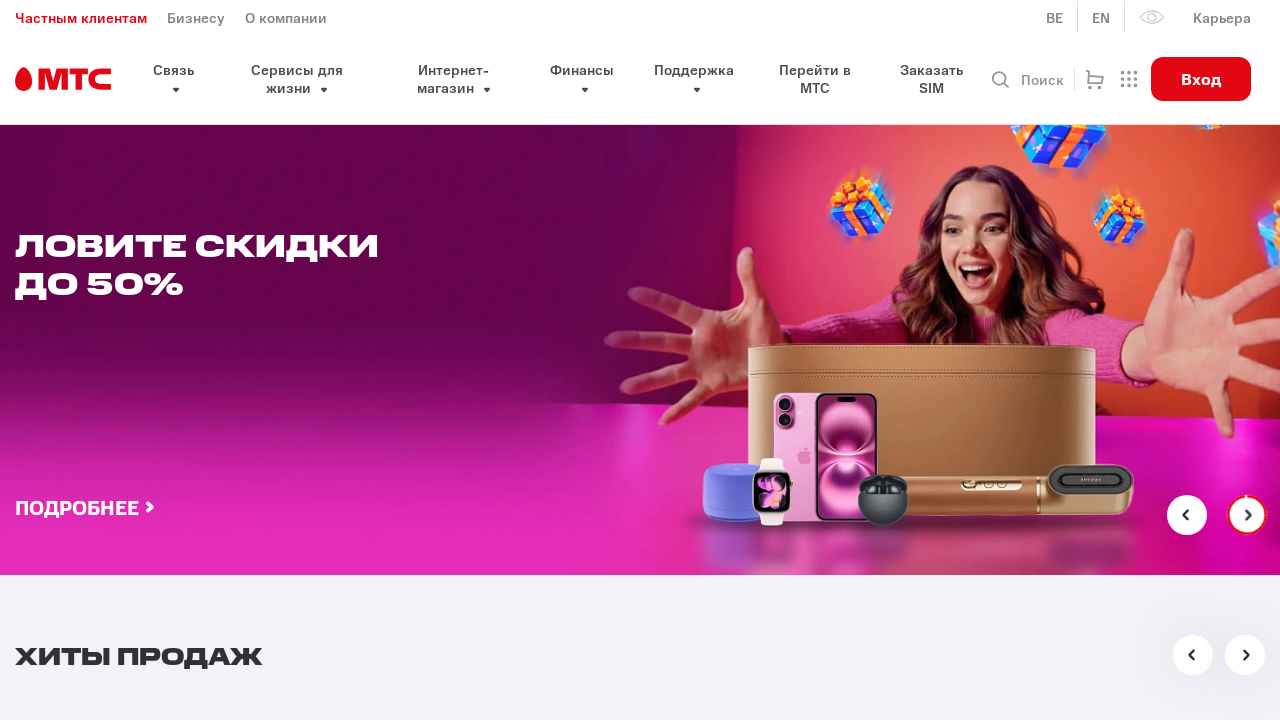